Navigates to a weather.gov time series page and waits for the weather data table to load

Starting URL: https://www.weather.gov/wrh/timeseries?site=KBFI&hours=72&units=metric&chart=on&headers=on&obs=tabular&hourly=false&pview=standard

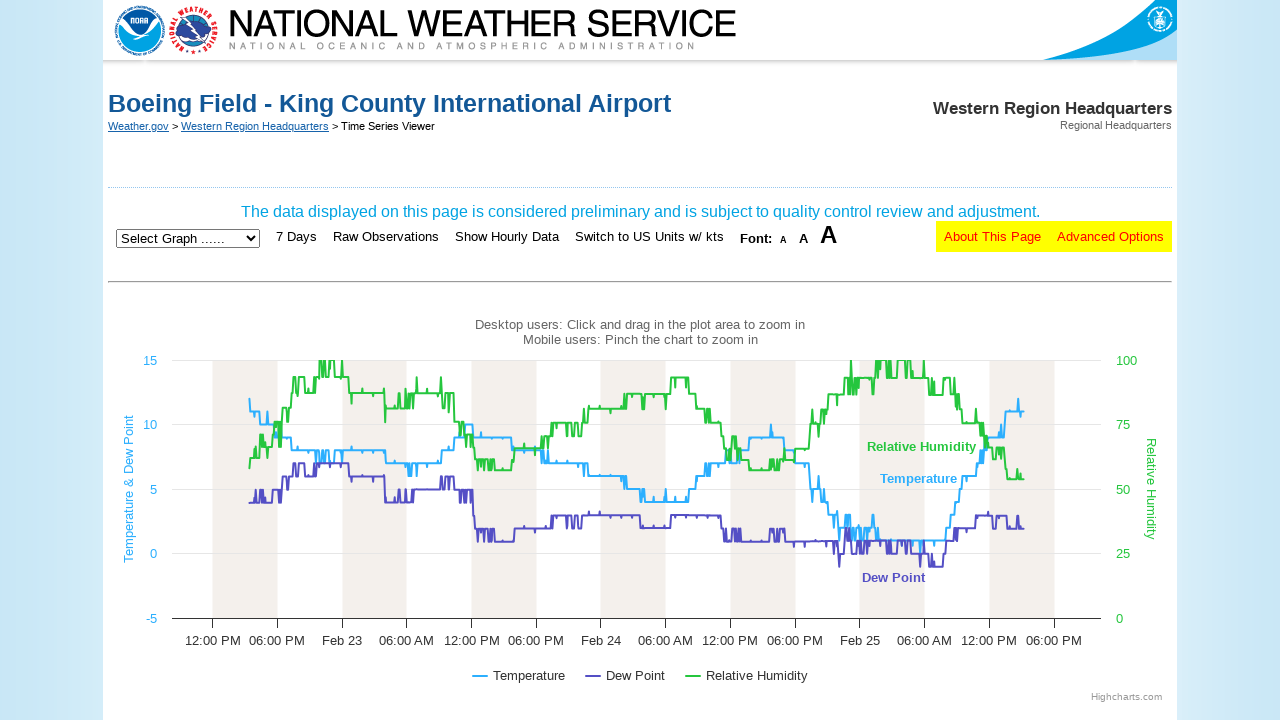

Navigated to weather.gov time series page for KBFI station
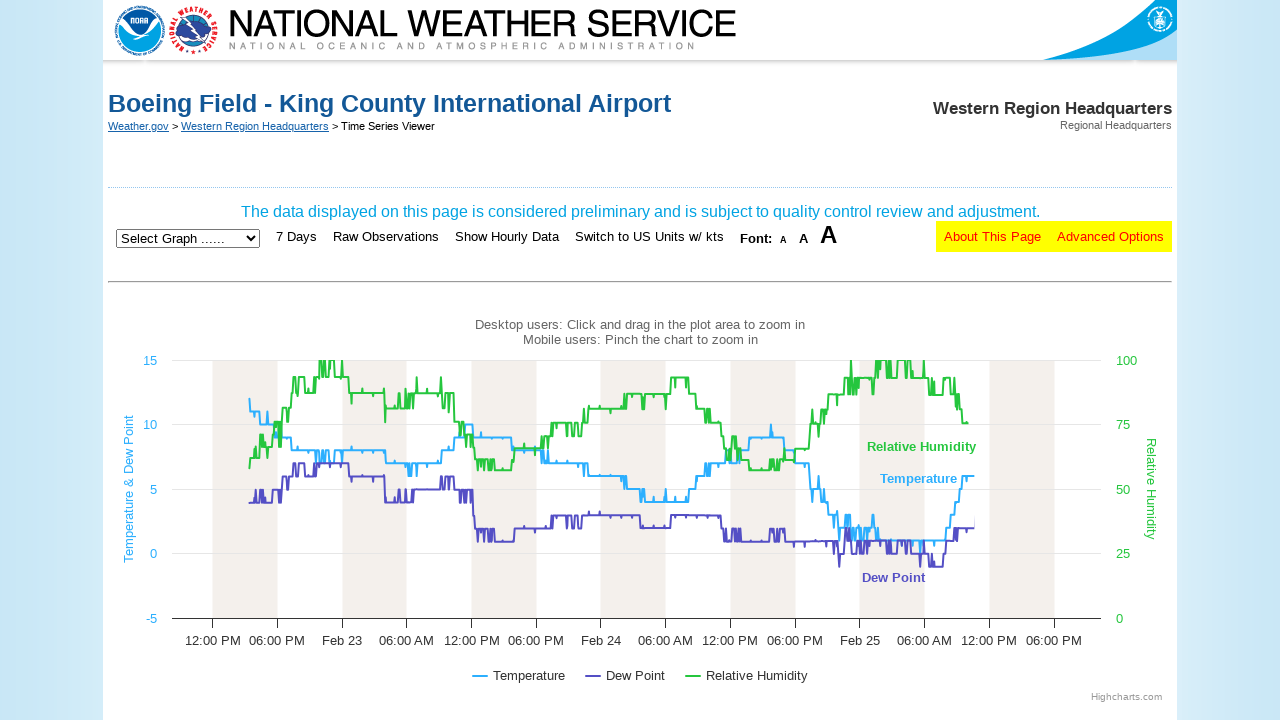

Waited 6 seconds for weather data table to load
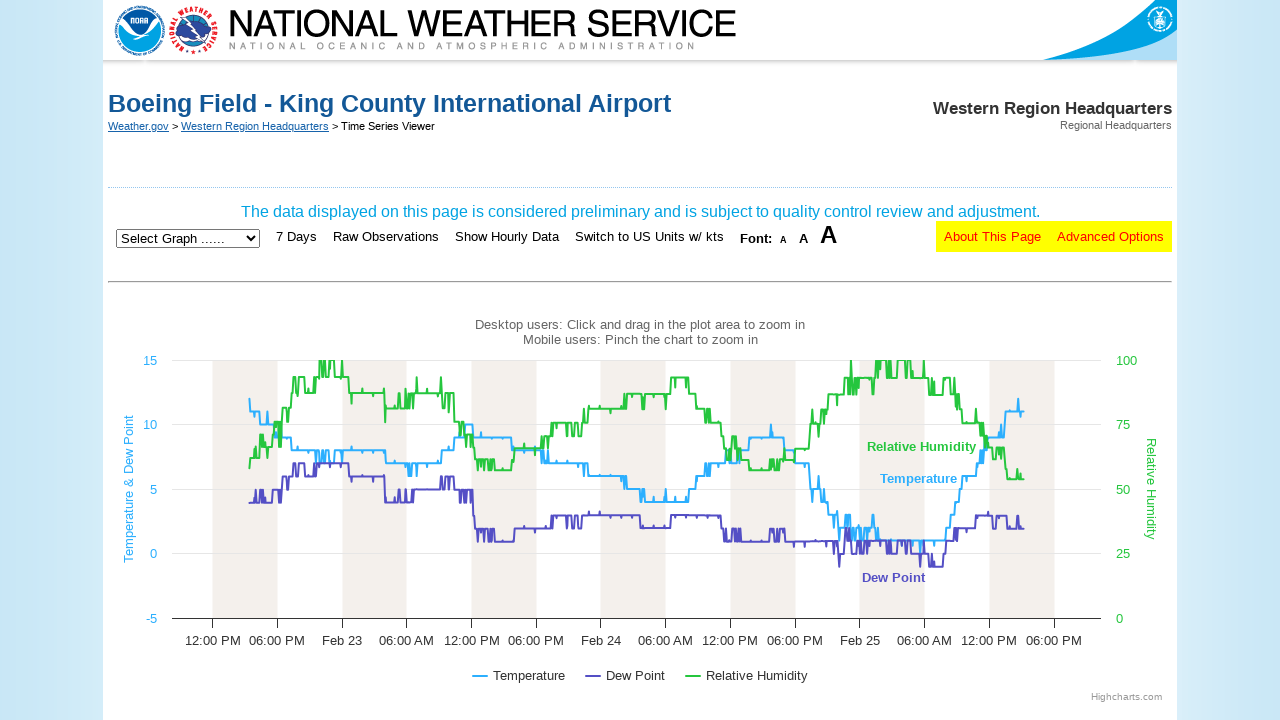

Weather data table loaded and verified
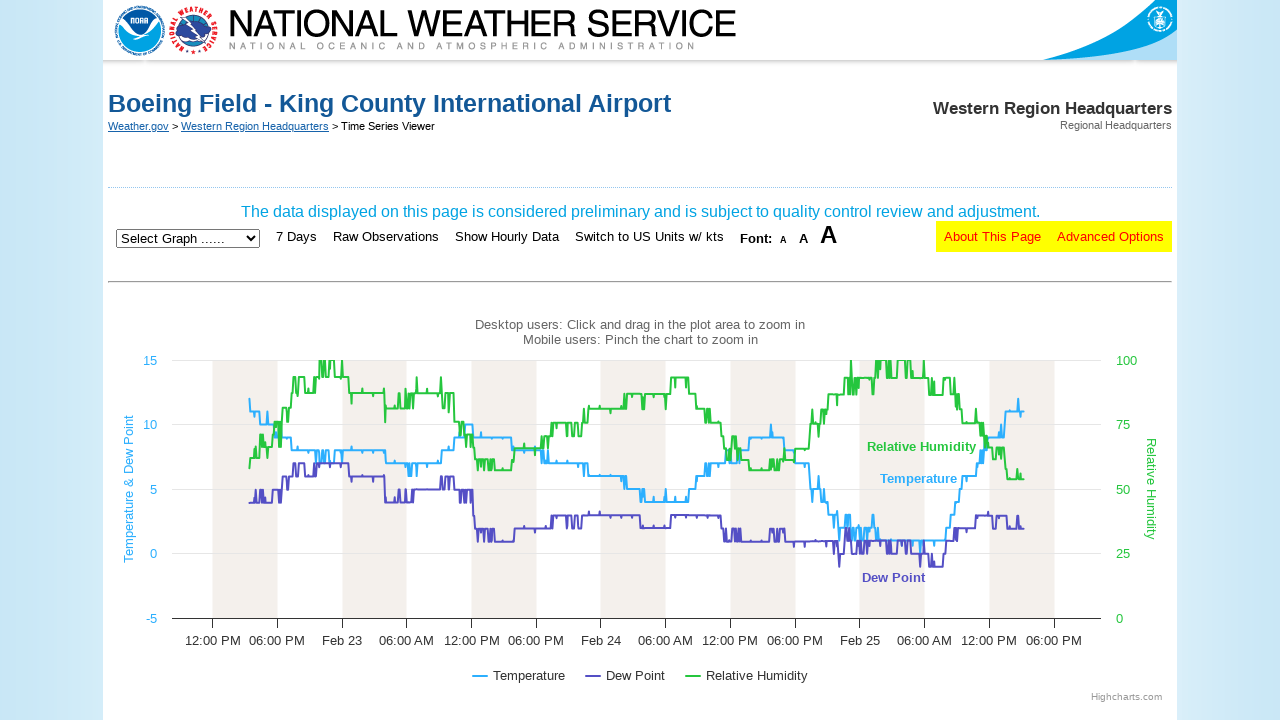

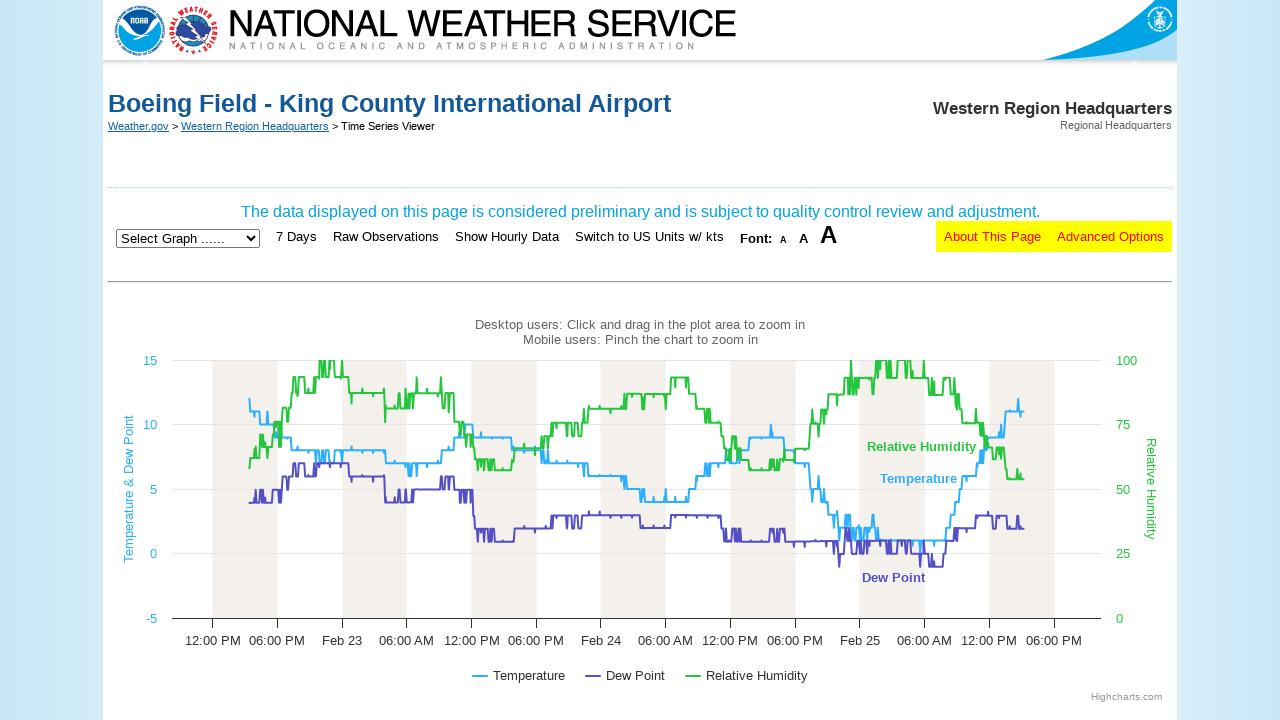